Opens the National Geographic Serbia website and refreshes the page 5 times to test browser refresh functionality.

Starting URL: https://www.nationalgeographic.rs/

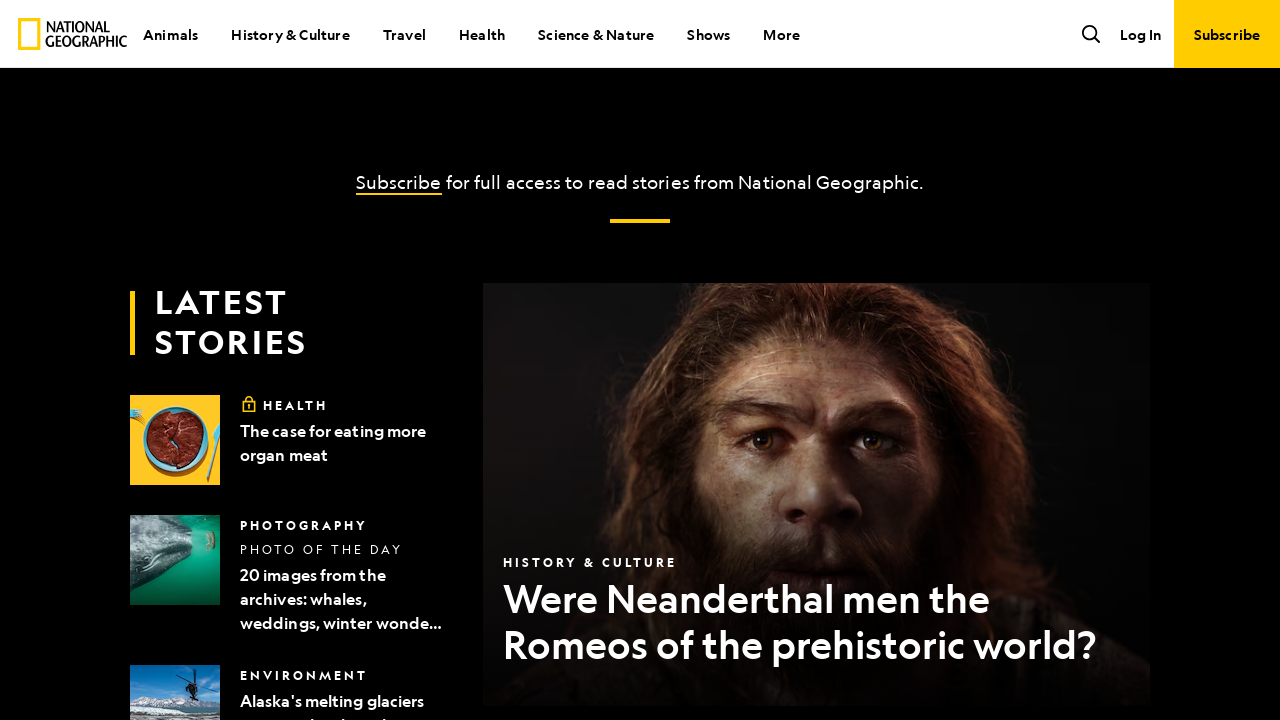

Navigated to National Geographic Serbia website
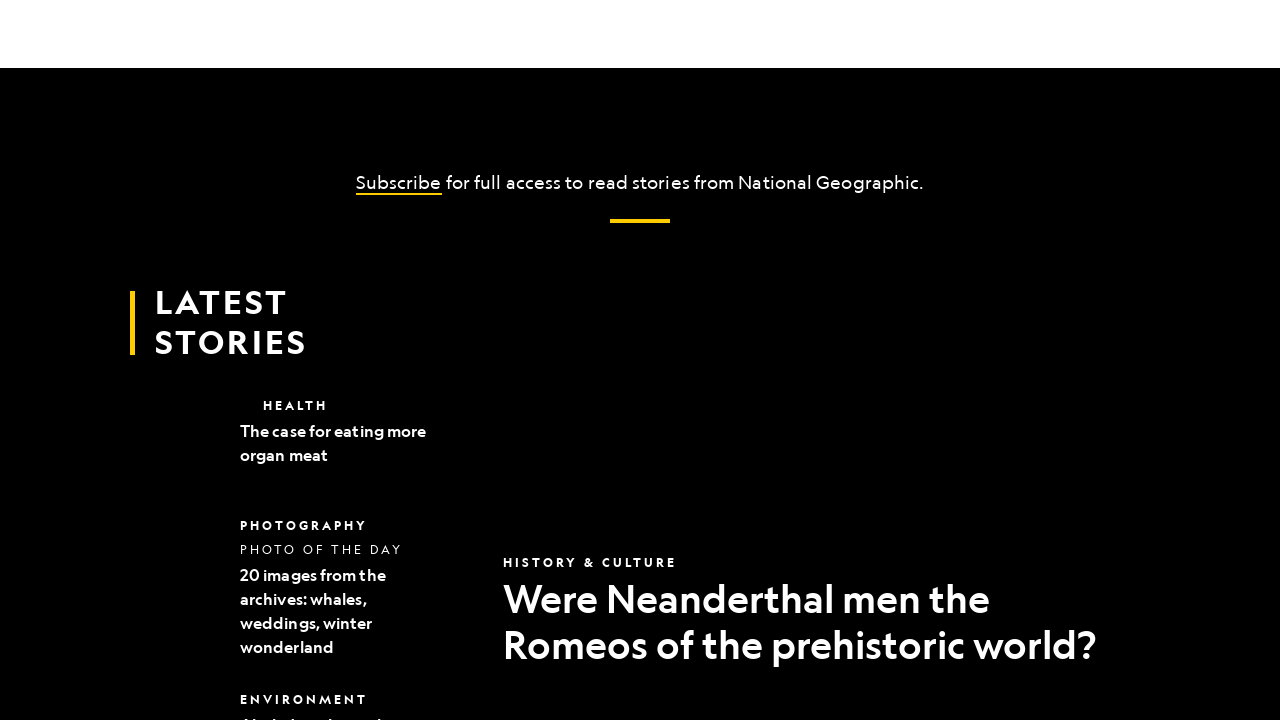

Reloaded the page (refresh #1 of 5)
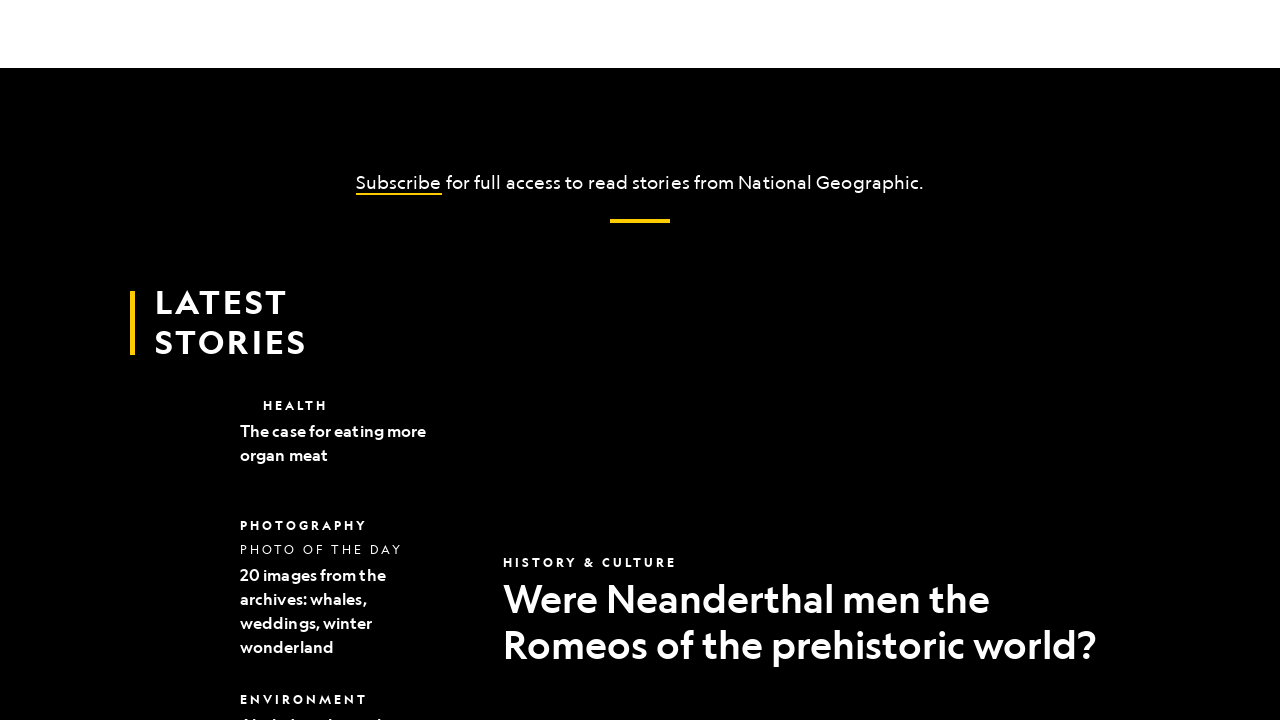

Page fully loaded after refresh #1
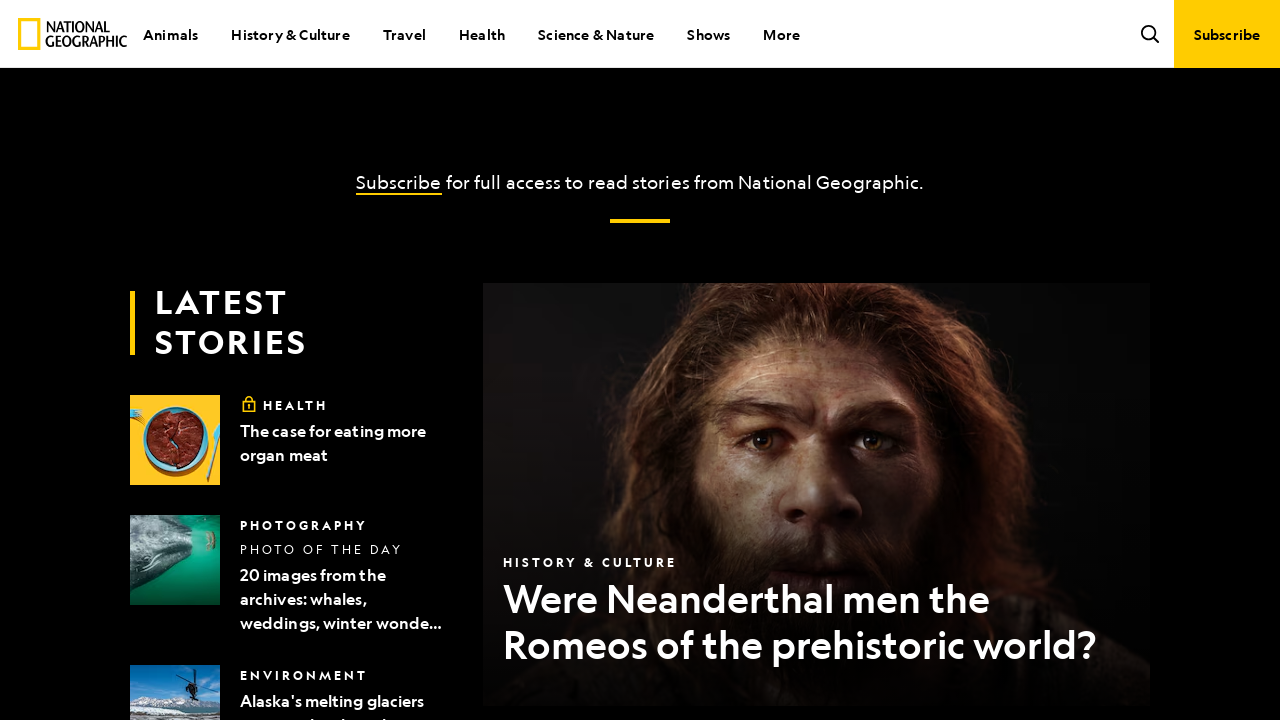

Reloaded the page (refresh #2 of 5)
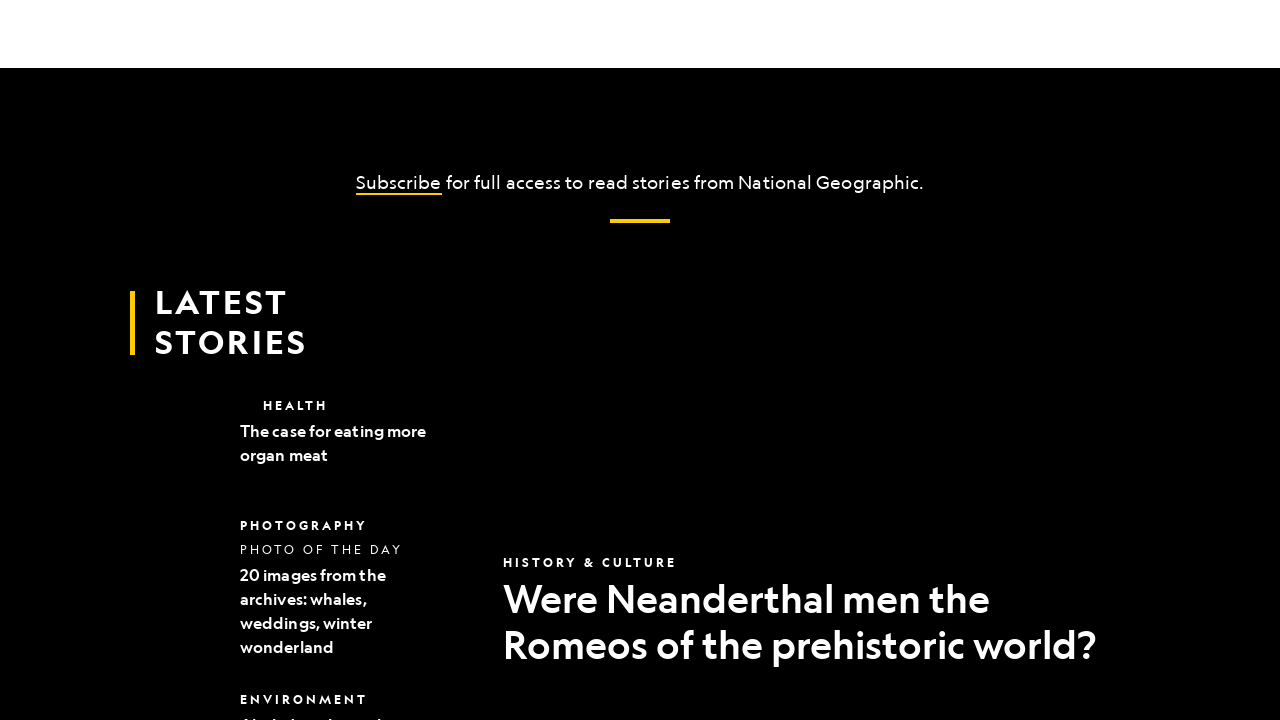

Page fully loaded after refresh #2
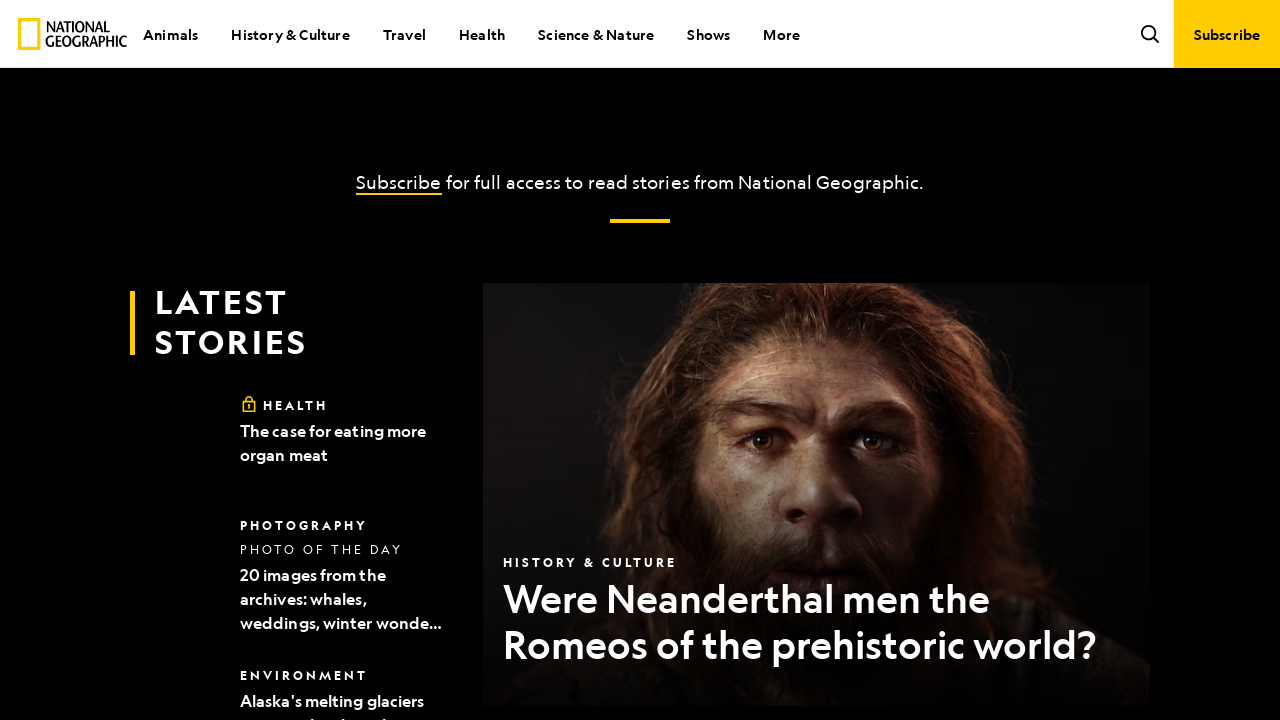

Reloaded the page (refresh #3 of 5)
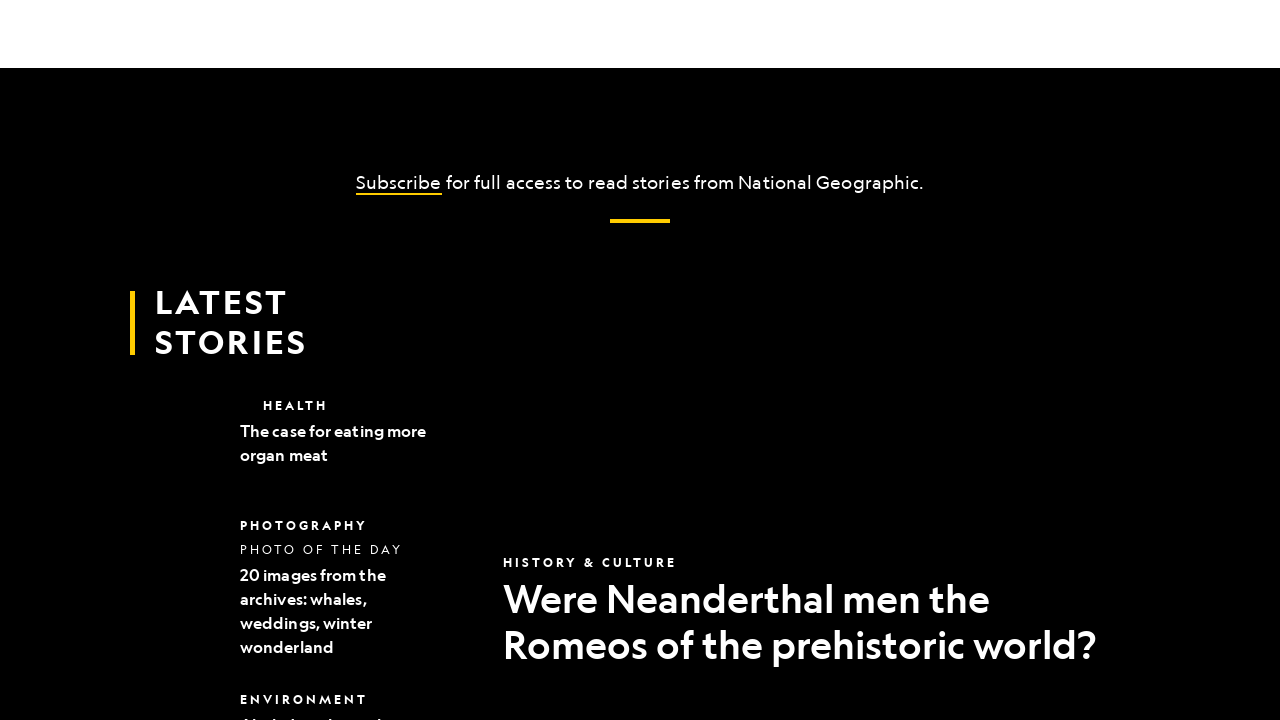

Page fully loaded after refresh #3
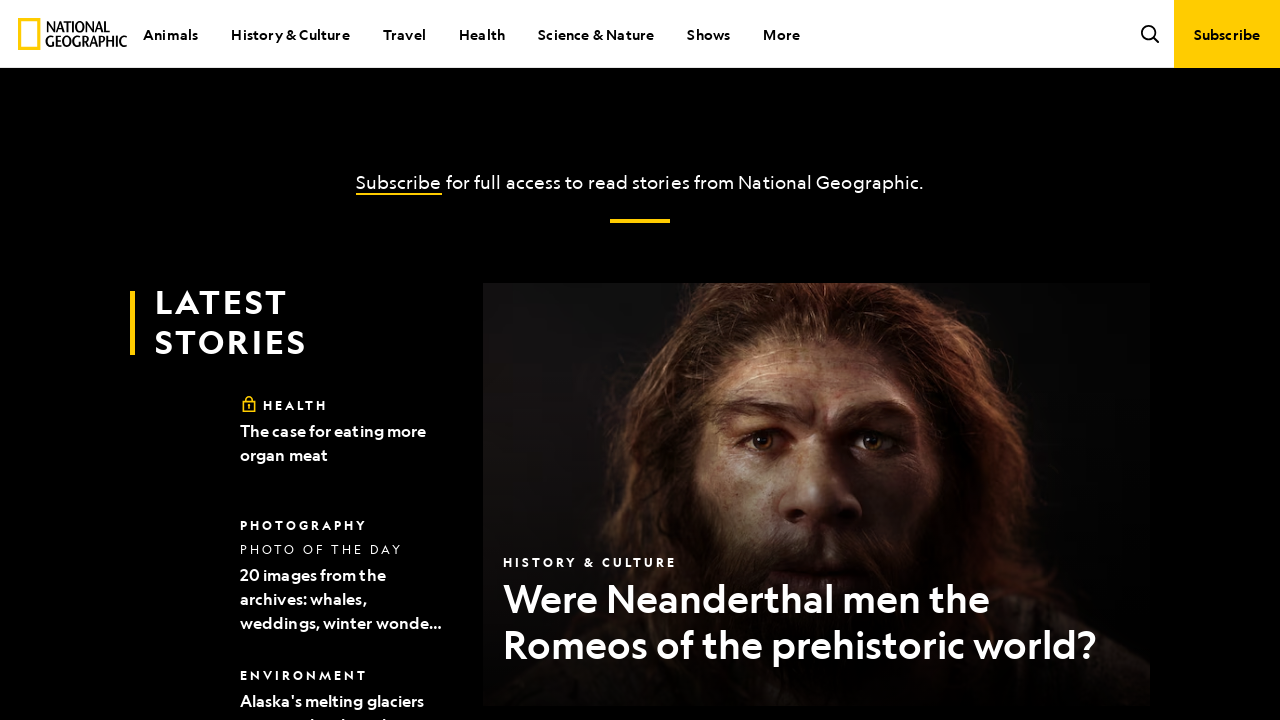

Reloaded the page (refresh #4 of 5)
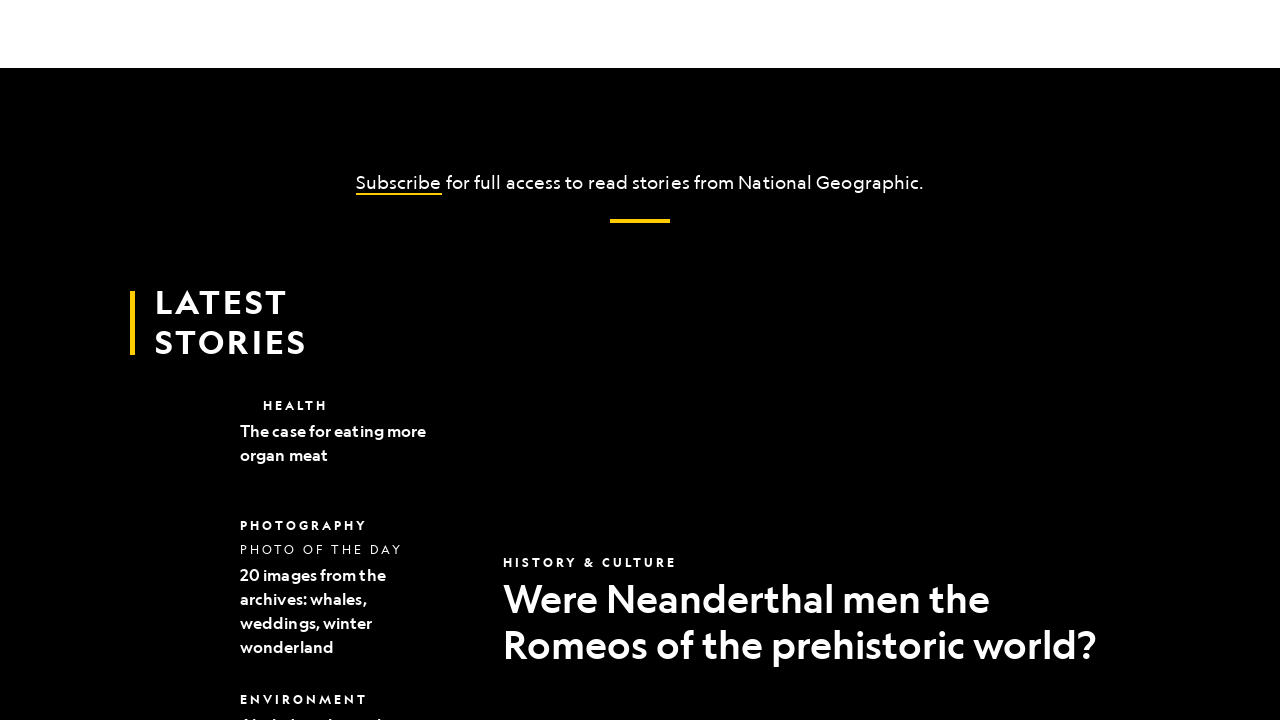

Page fully loaded after refresh #4
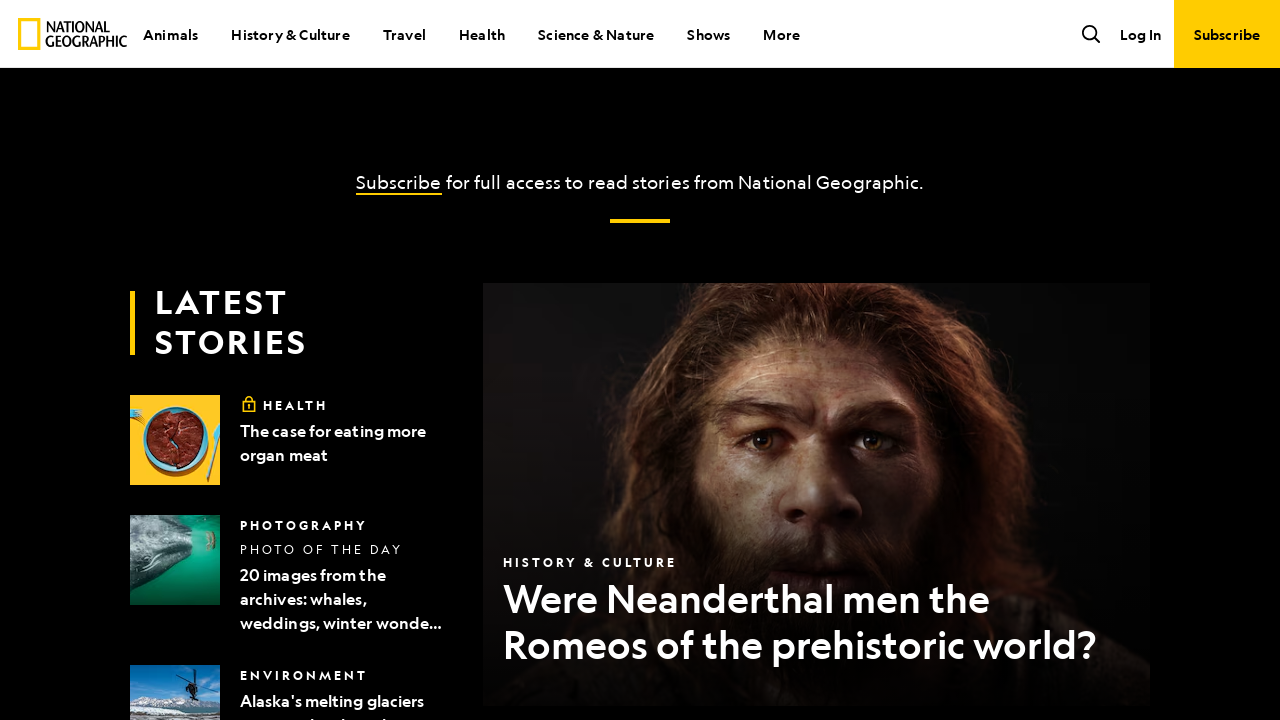

Reloaded the page (refresh #5 of 5)
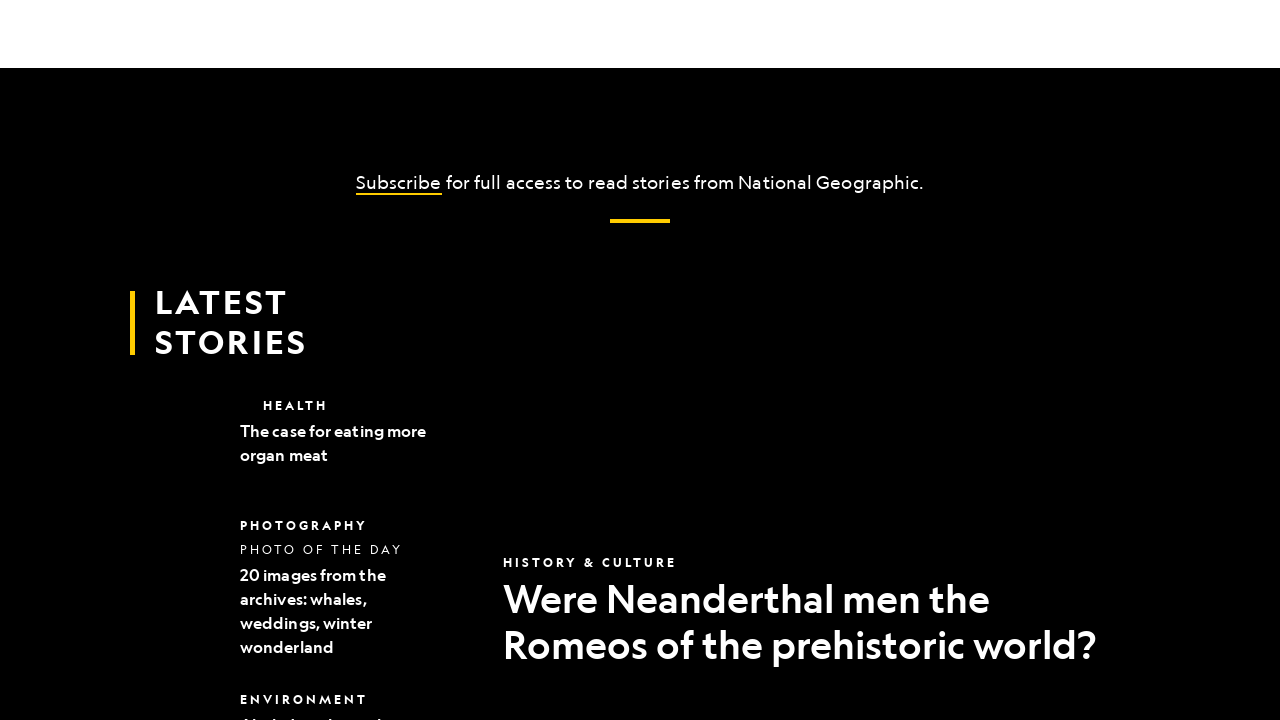

Page fully loaded after refresh #5
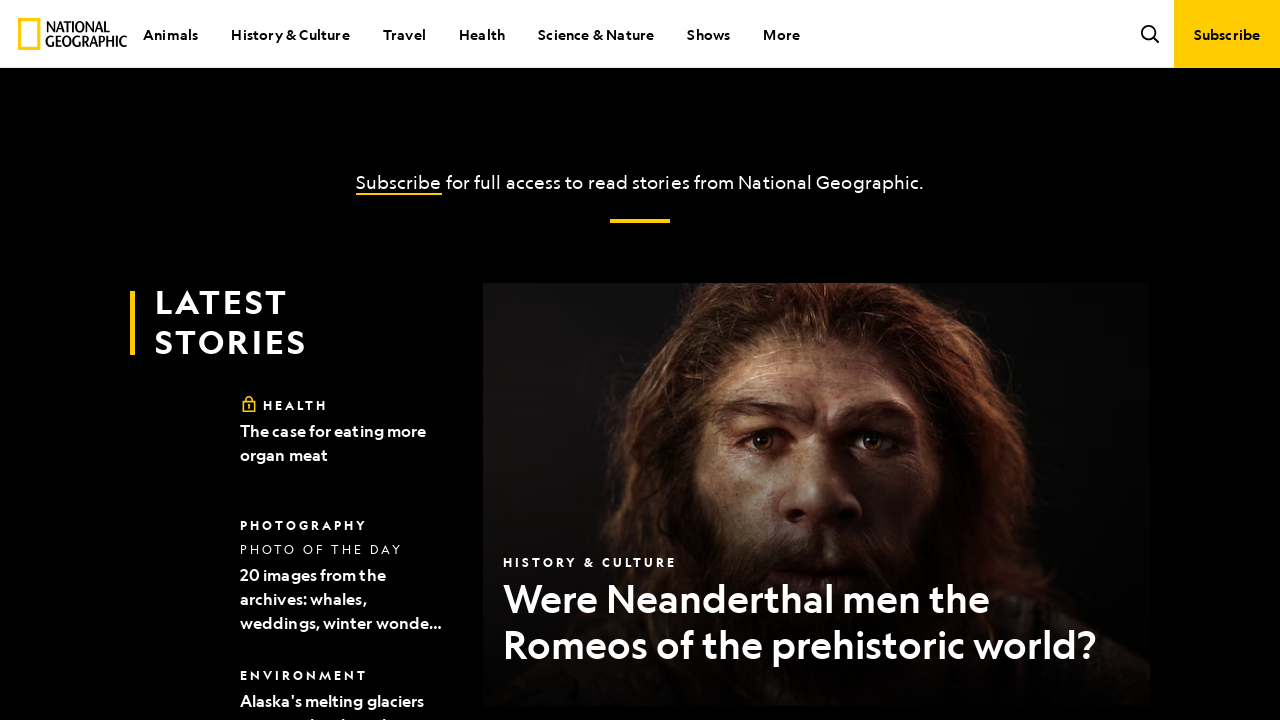

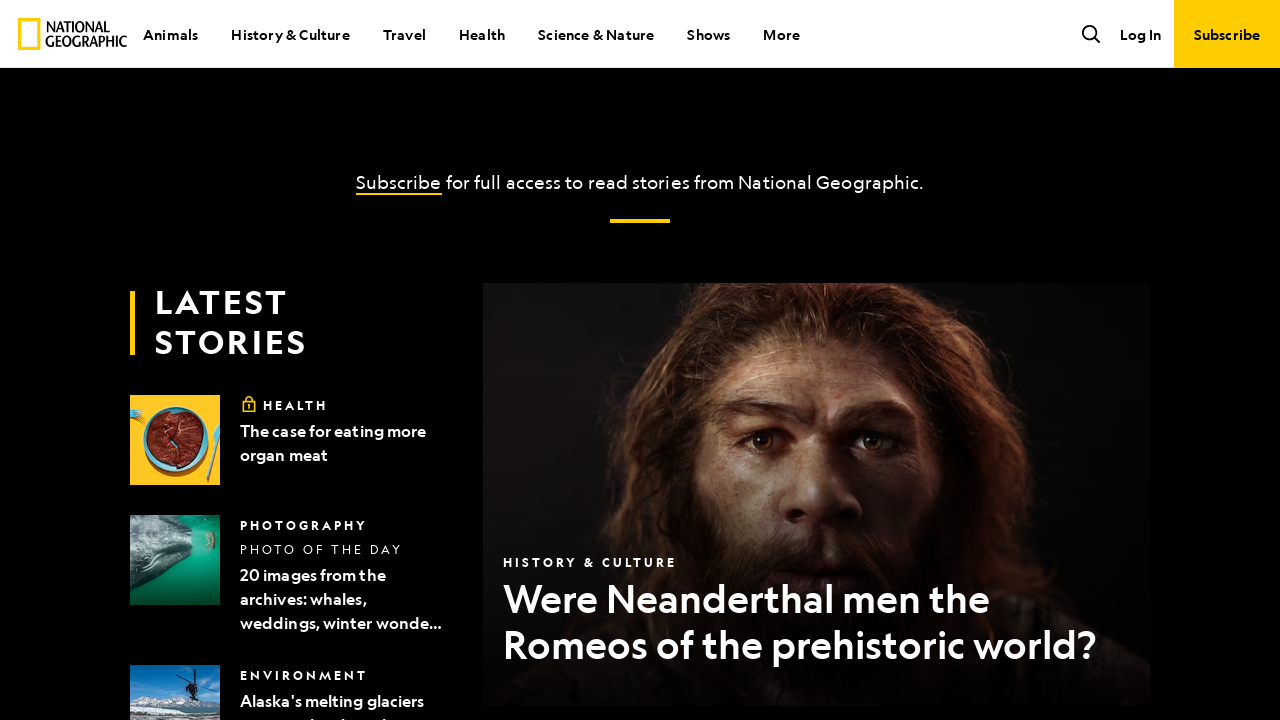